Tests alert box handling by triggering and interacting with different types of alerts - accepting and dismissing them

Starting URL: https://vinothqaacademy.com/alert-and-popup/

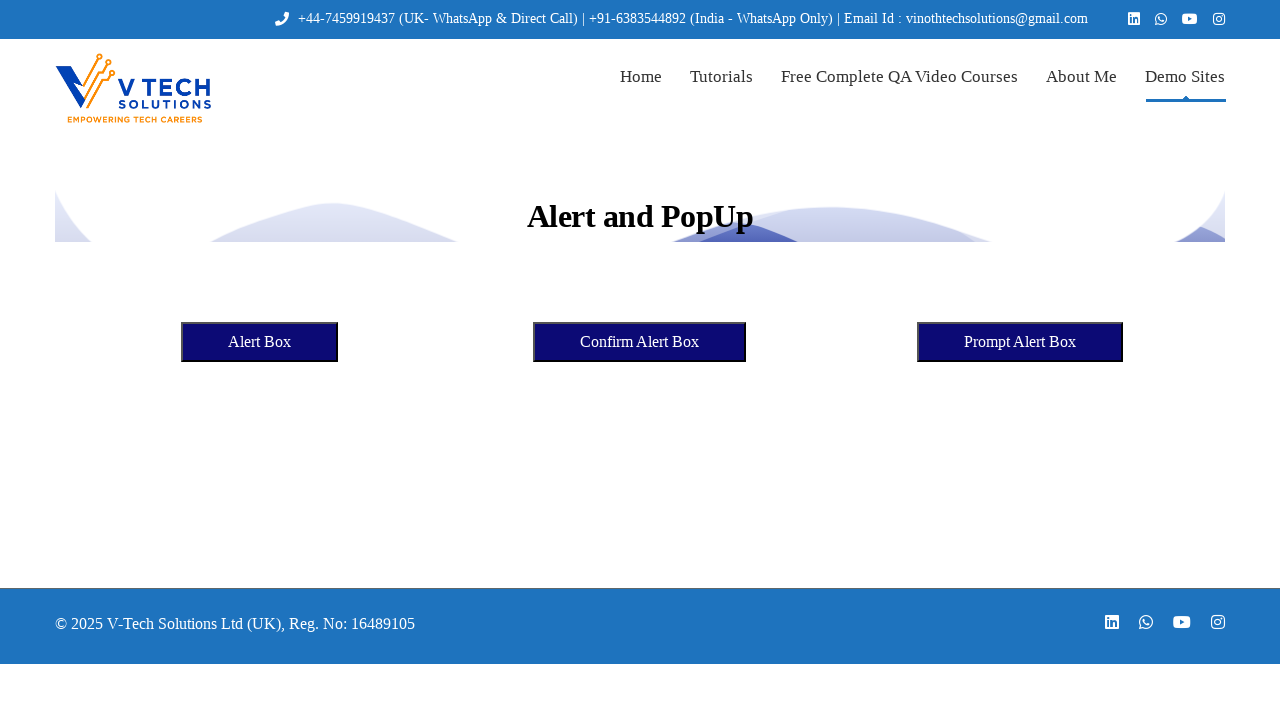

Clicked first button to trigger alert at (260, 342) on xpath=/html/body/div[2]/div[2]/div[2]/div[1]/div/section[3]/div/div[1]/div/div/d
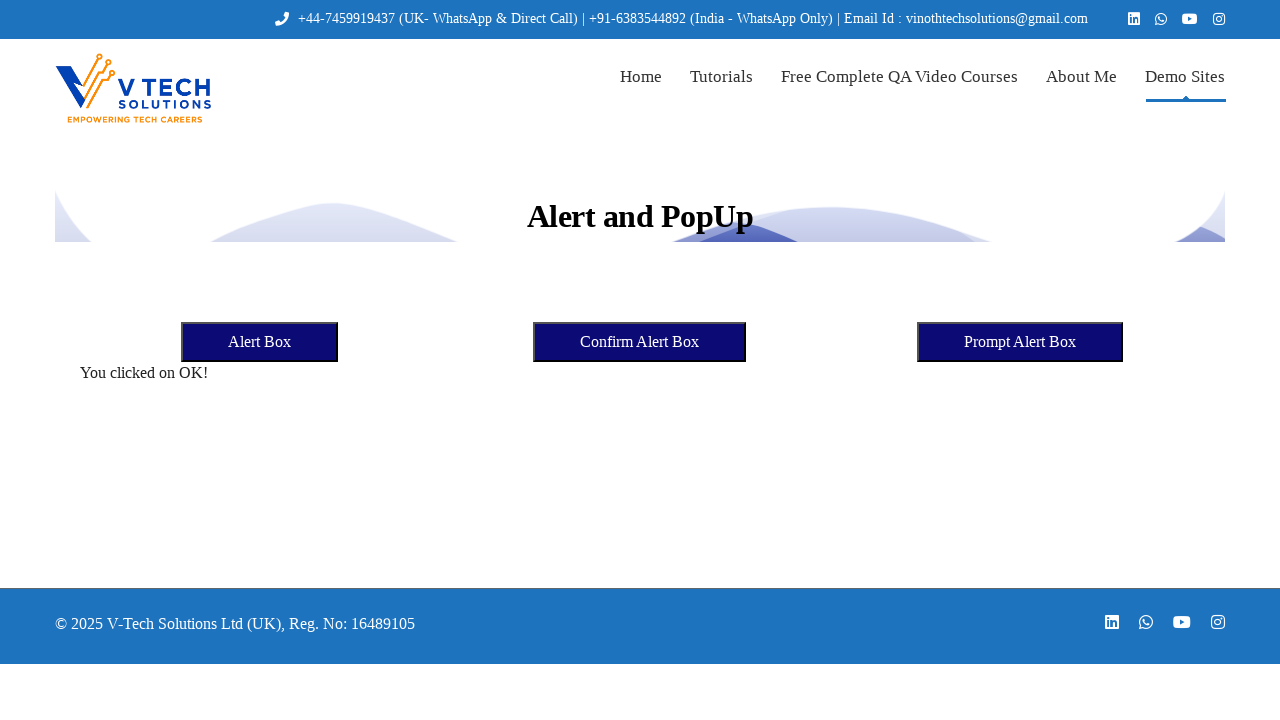

Set up dialog handler to accept alerts
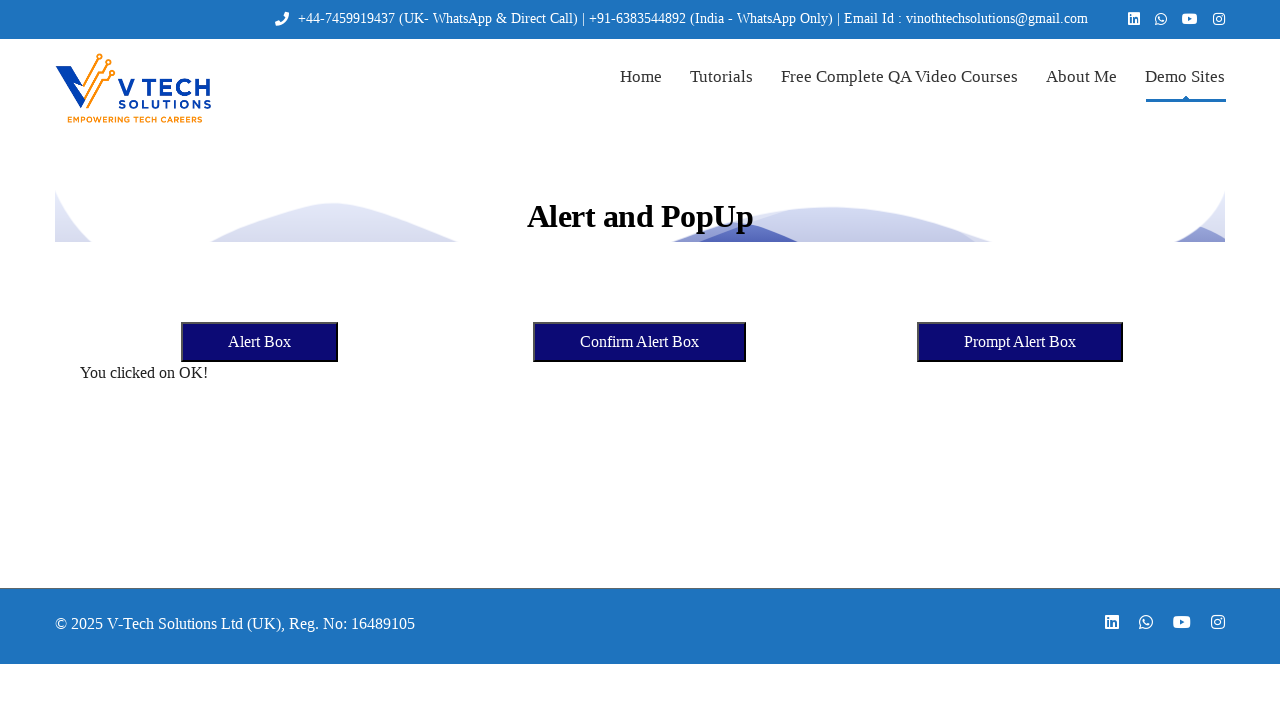

Waited 1 second for first alert to be handled
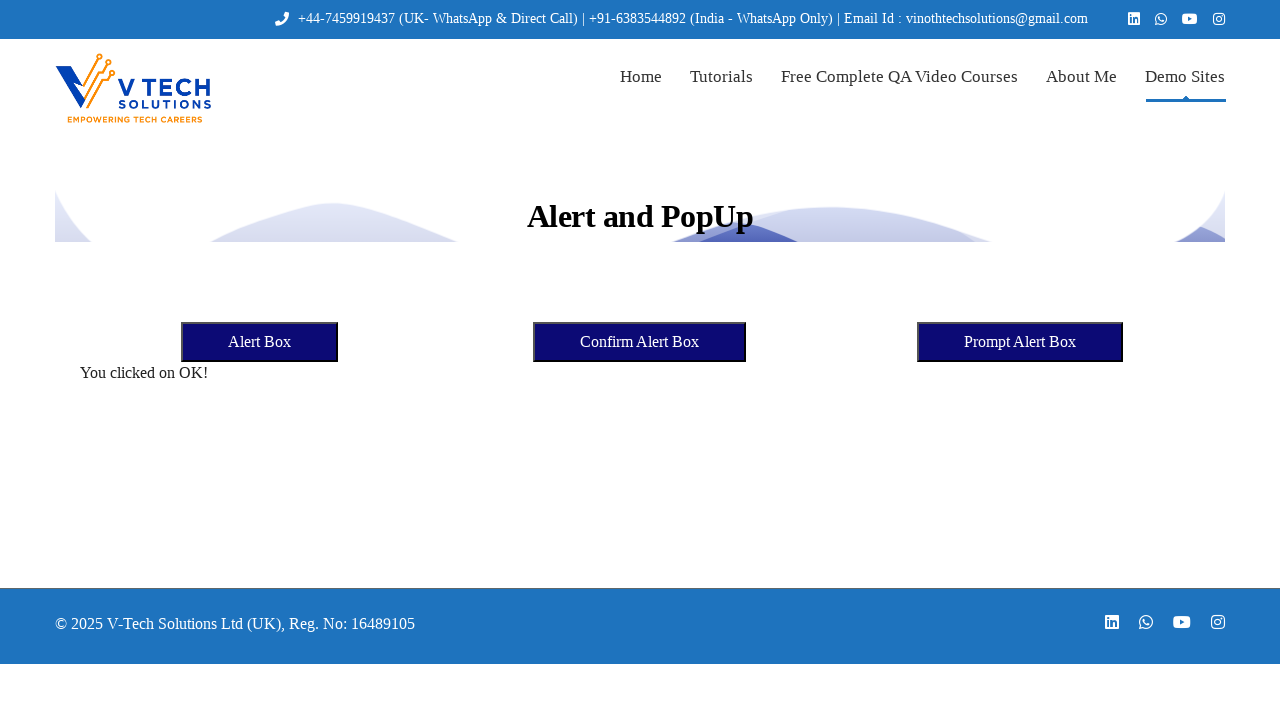

Clicked second button to trigger confirmation dialog at (640, 342) on xpath=/html/body/div[2]/div[2]/div[2]/div[1]/div/section[3]/div/div[2]/div/div/d
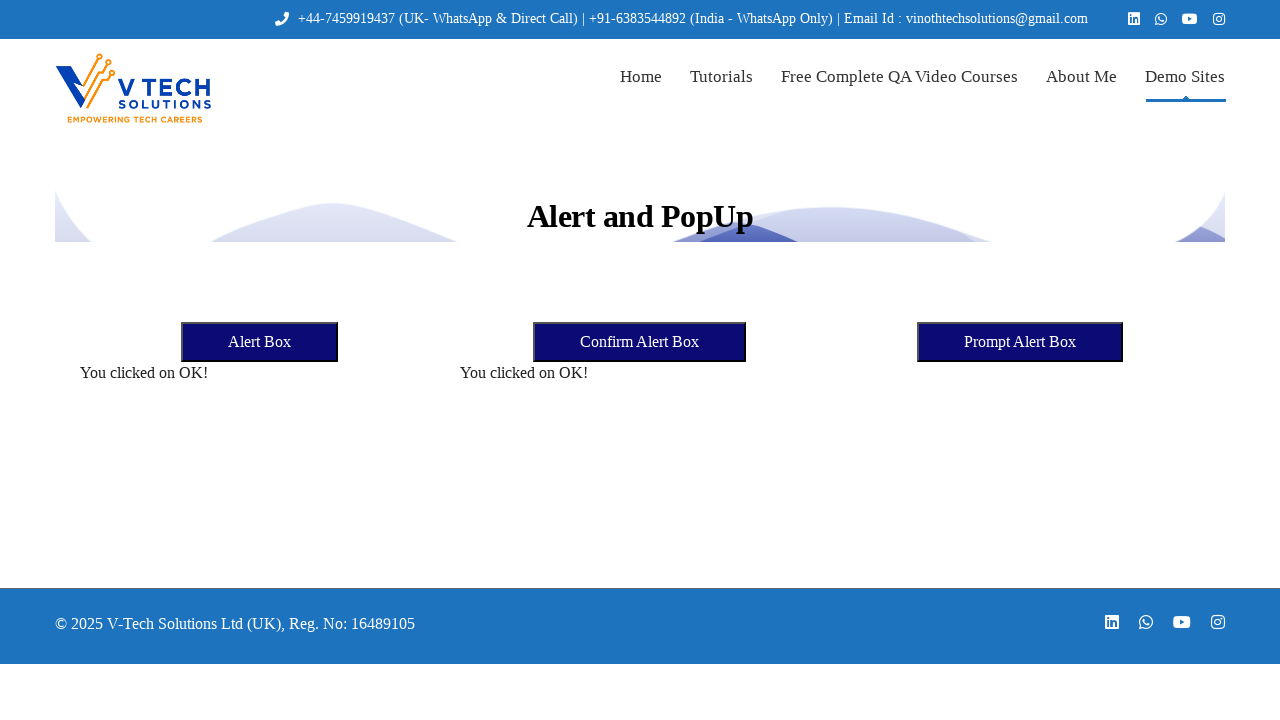

Set up dialog handler to dismiss alerts
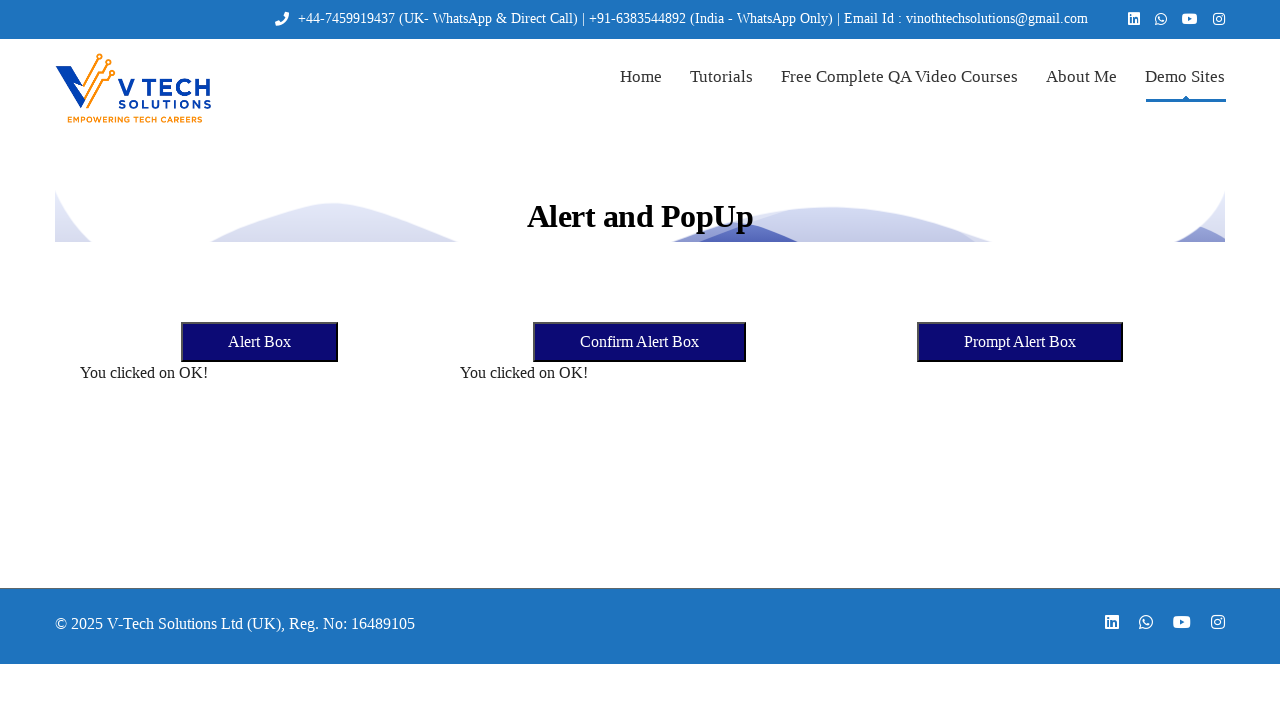

Waited 1 second for second alert to be handled
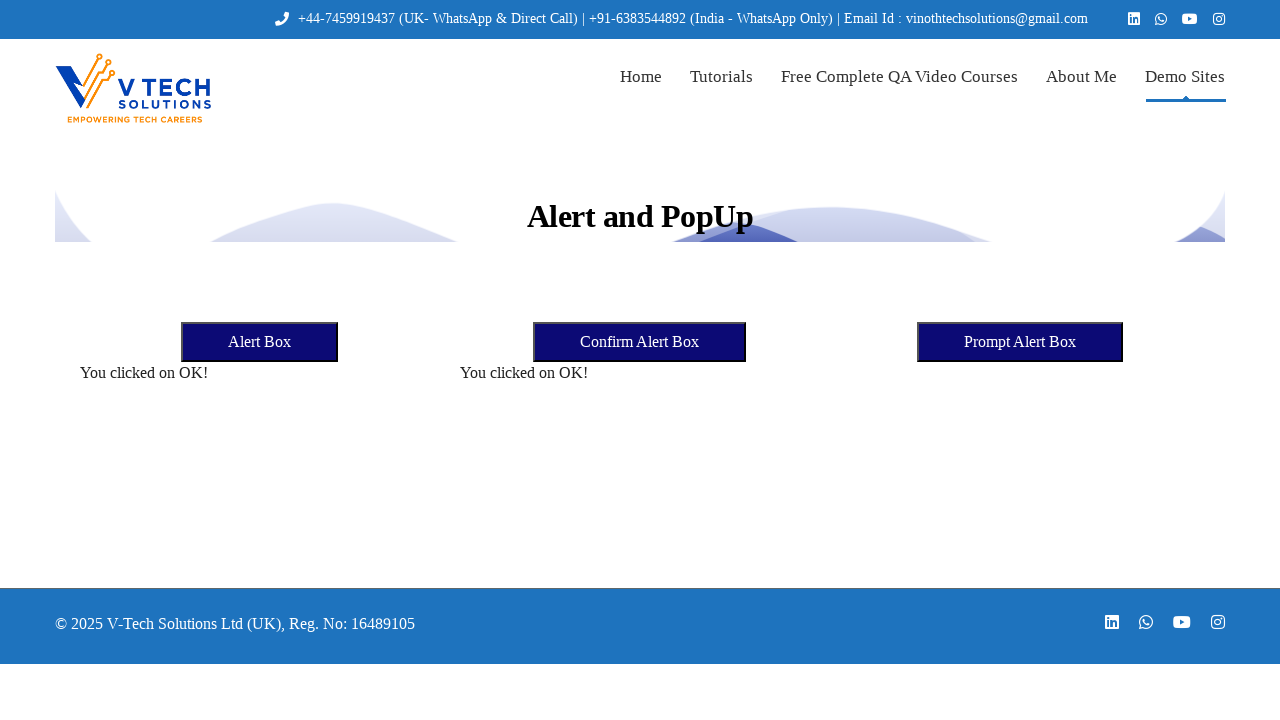

Clicked third button to trigger another alert at (1020, 342) on xpath=/html/body/div[2]/div[2]/div[2]/div[1]/div/section[3]/div/div[3]/div/div/d
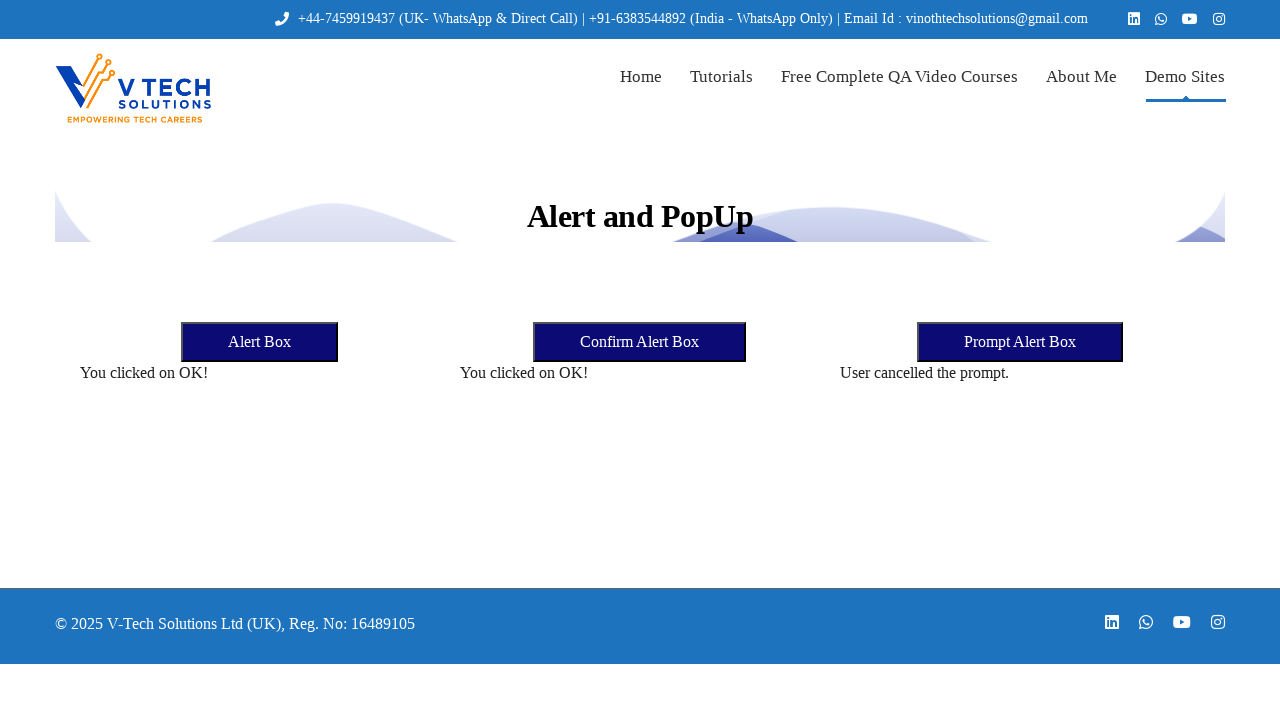

Set up dialog handler to accept third alert
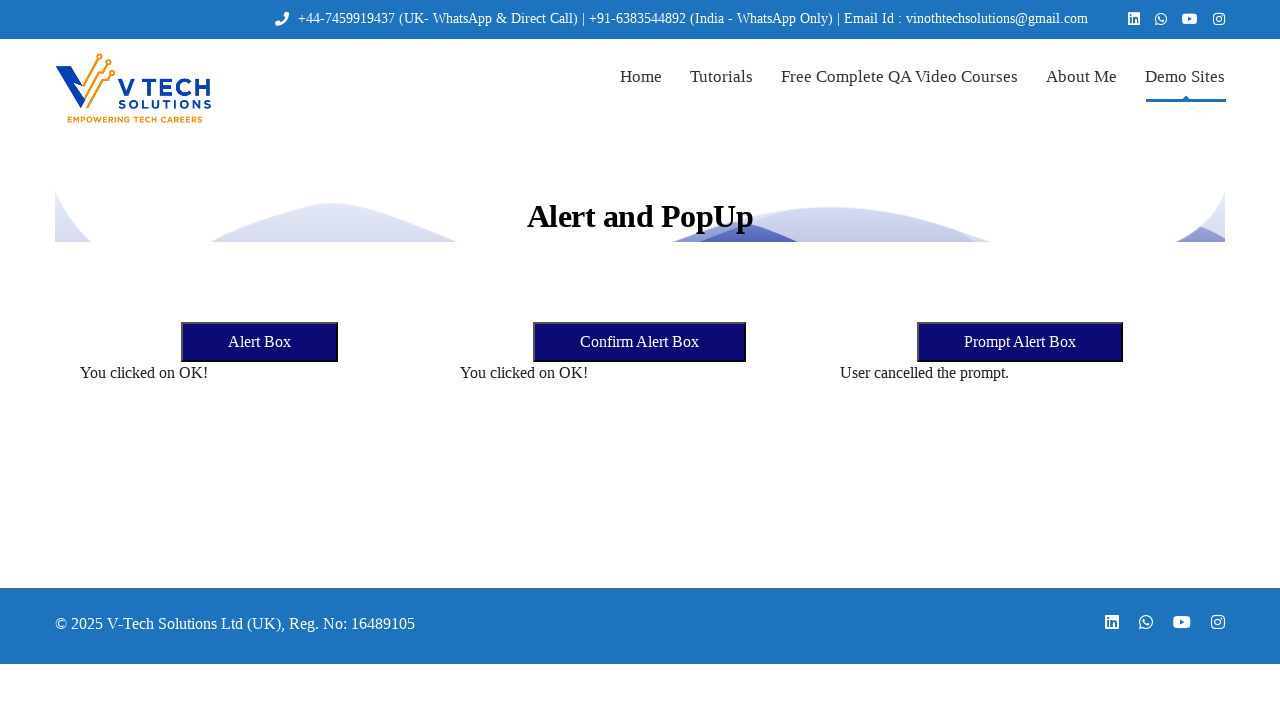

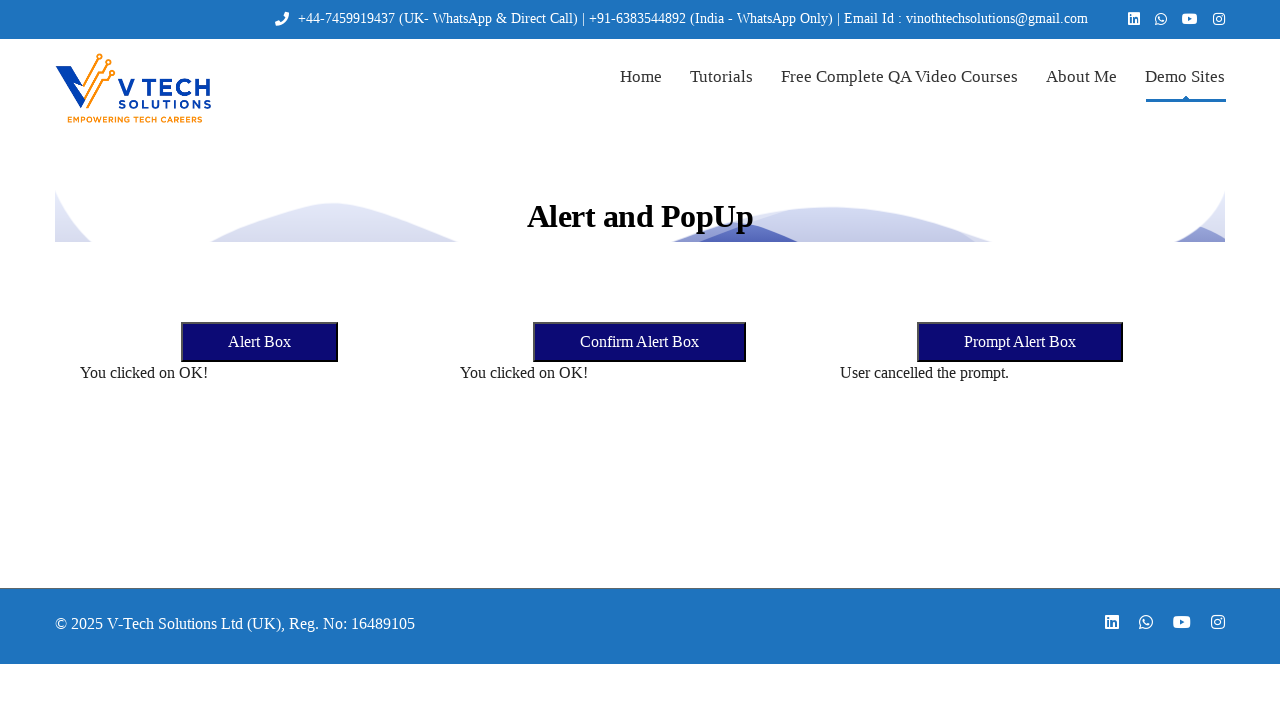